Fills out an Angular practice form including name, email, password, checkbox, dropdown selection, radio button, and date of birth, then submits the form

Starting URL: https://rahulshettyacademy.com/angularpractice/

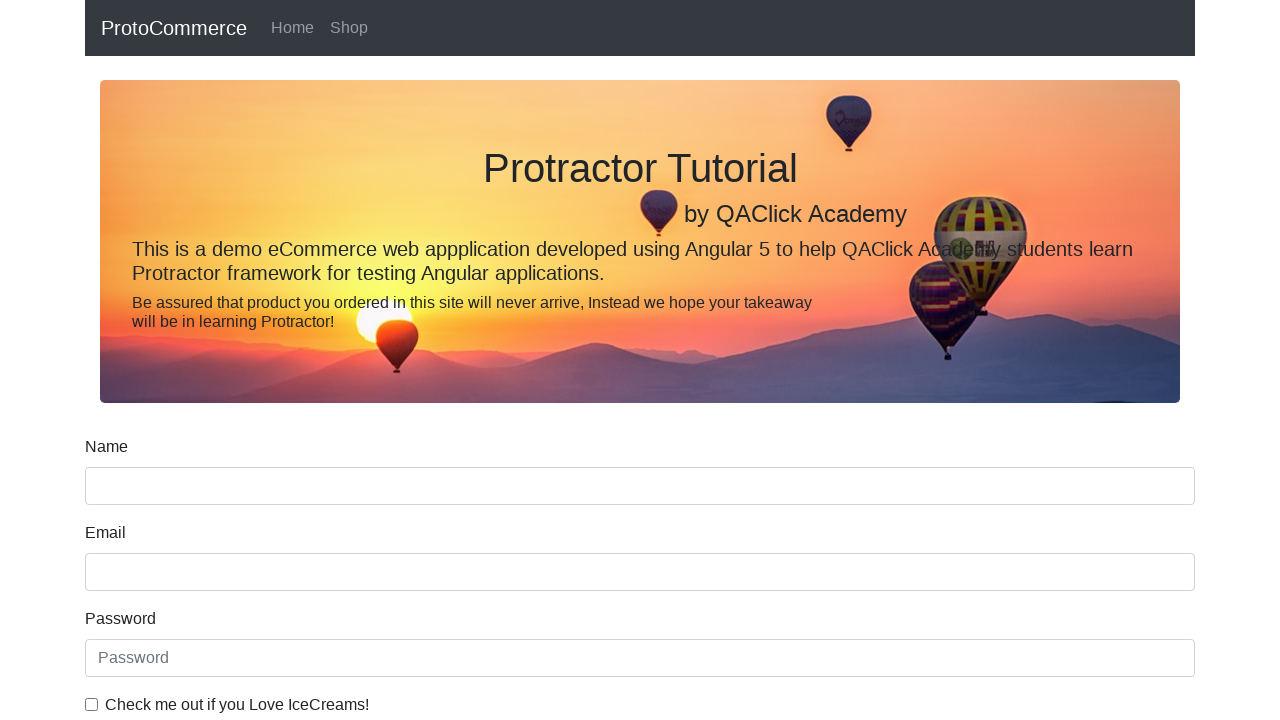

Navigated to InterviewPro Angular practice form
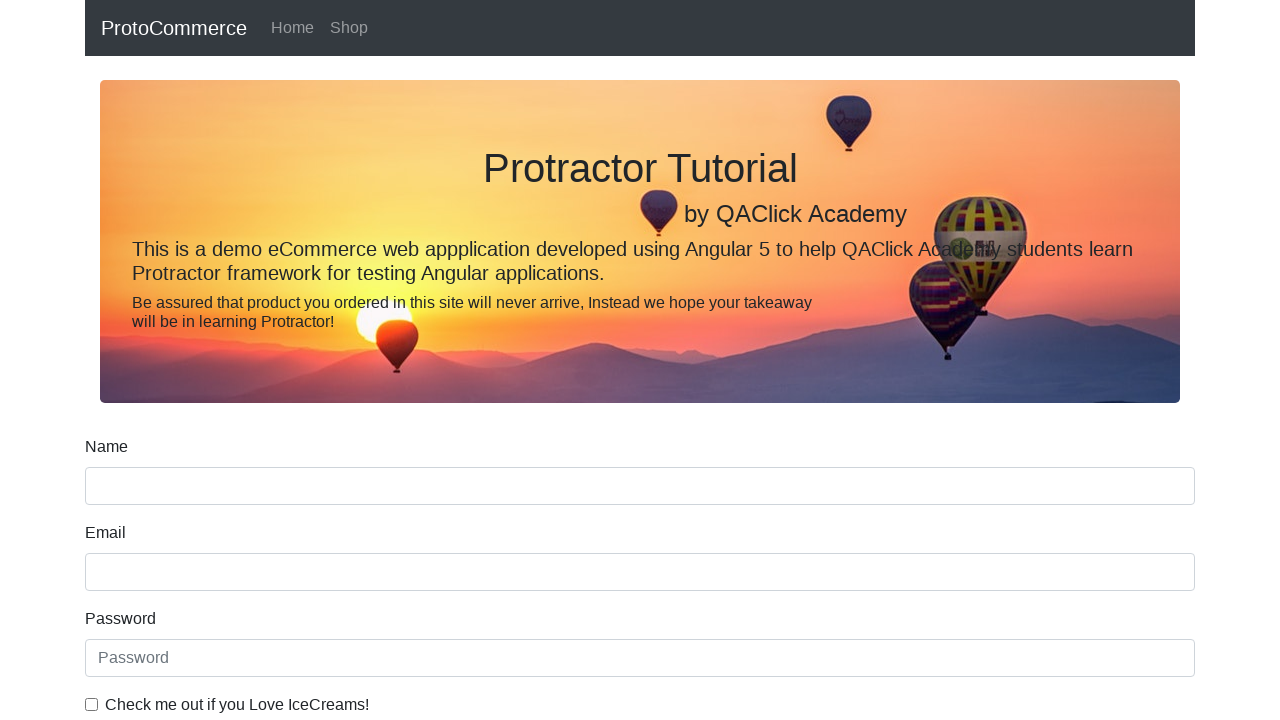

Filled name field with 'ramesh' on //div[@class='form-group'][1]//input
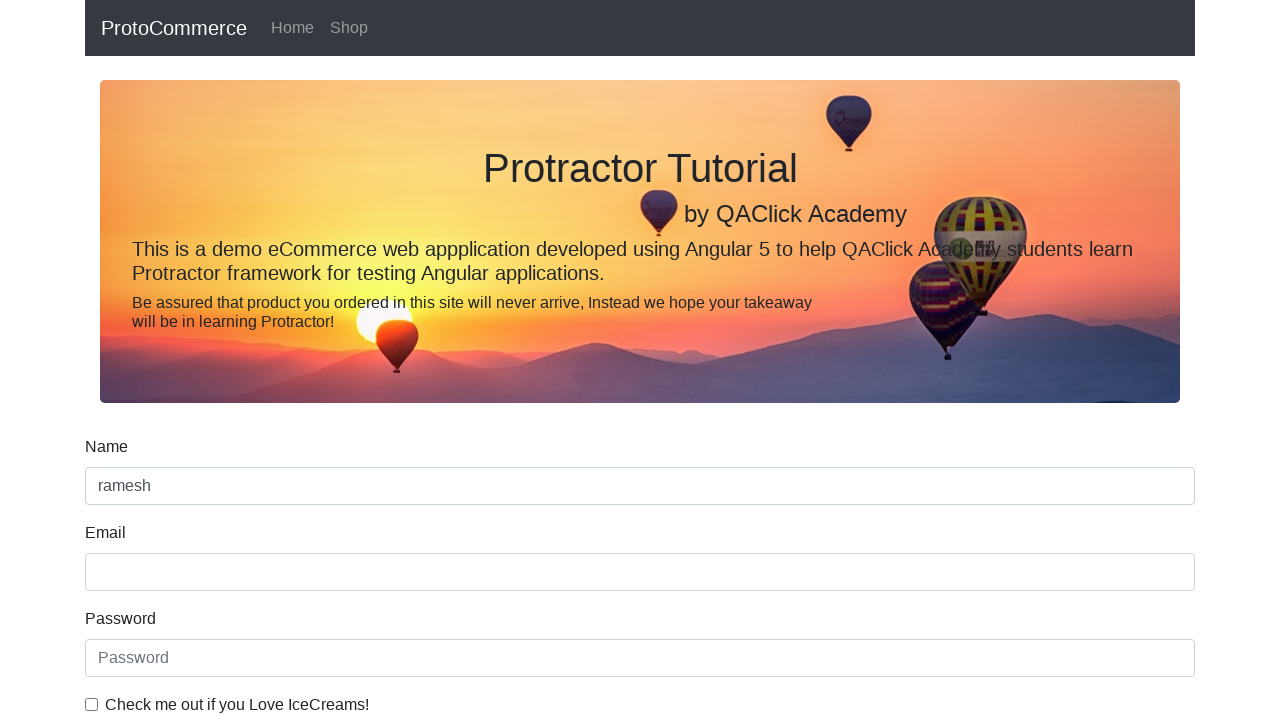

Filled email field with 'ramesh.malepu@gmail.com' on //div[@class='form-group'][2]//input
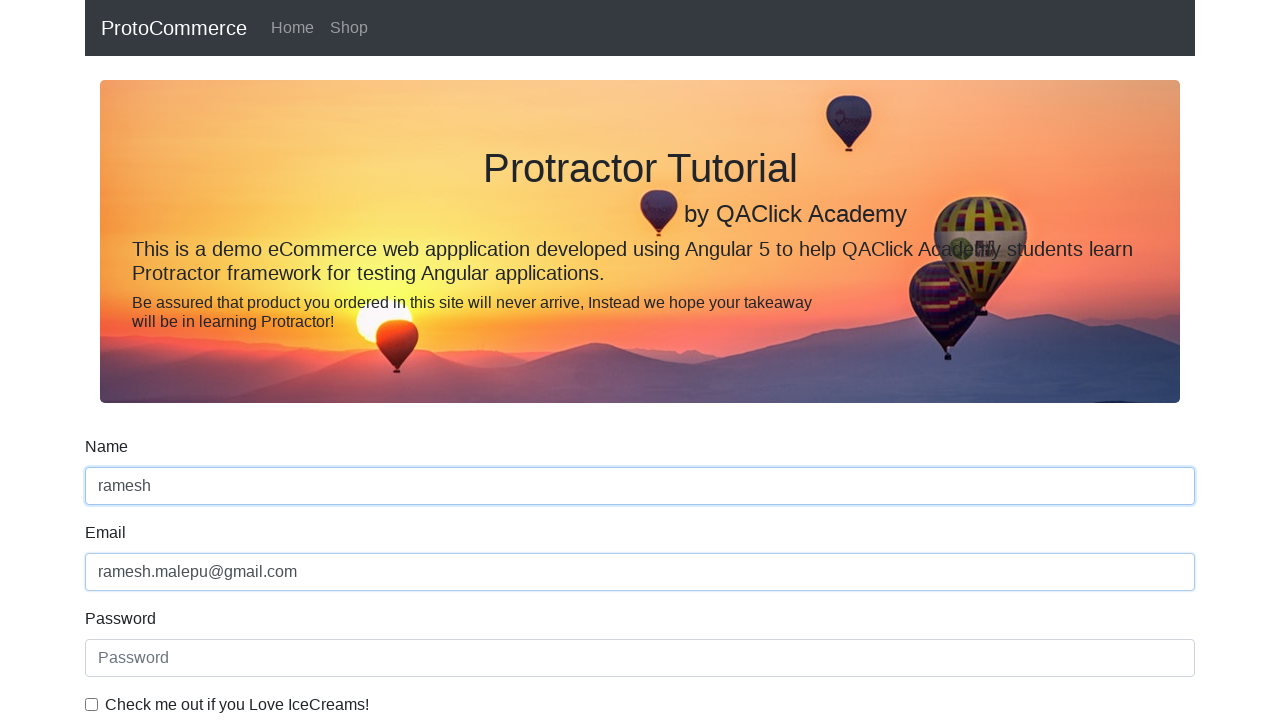

Filled password field with secure password on //div[@class='form-group'][3]//input
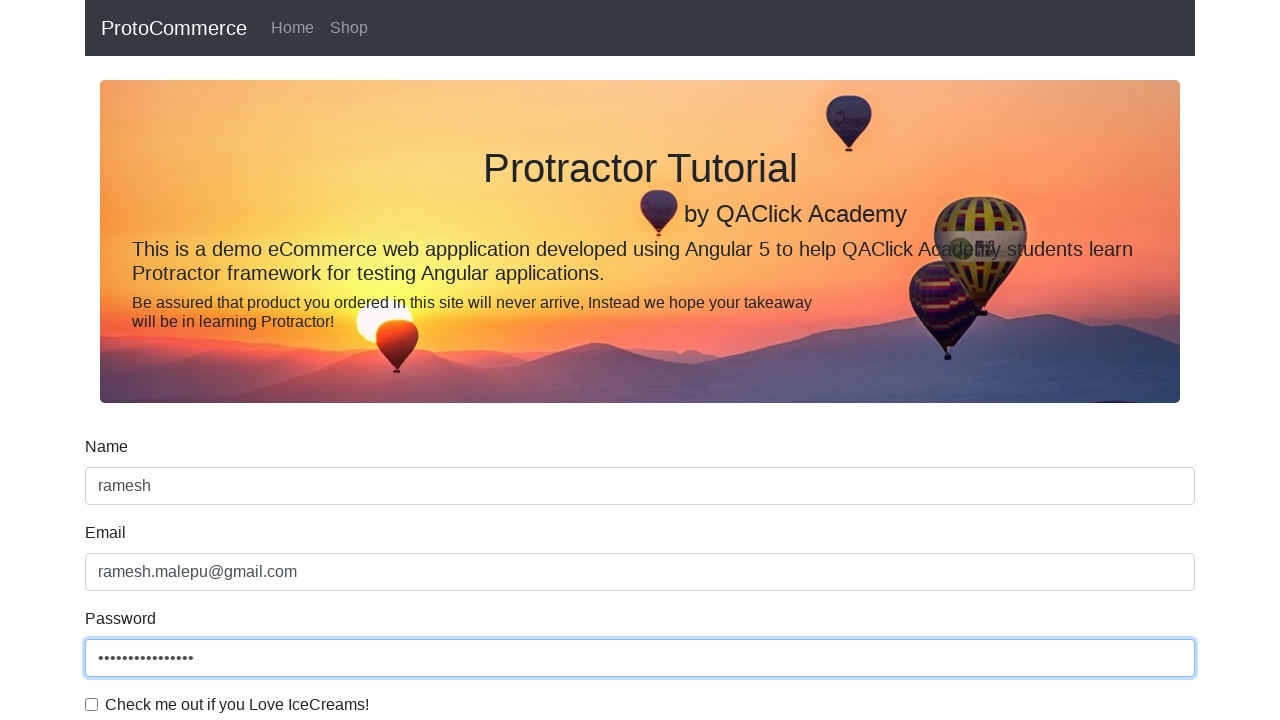

Clicked the checkbox to confirm agreement at (92, 704) on xpath=//input[@id='exampleCheck1']
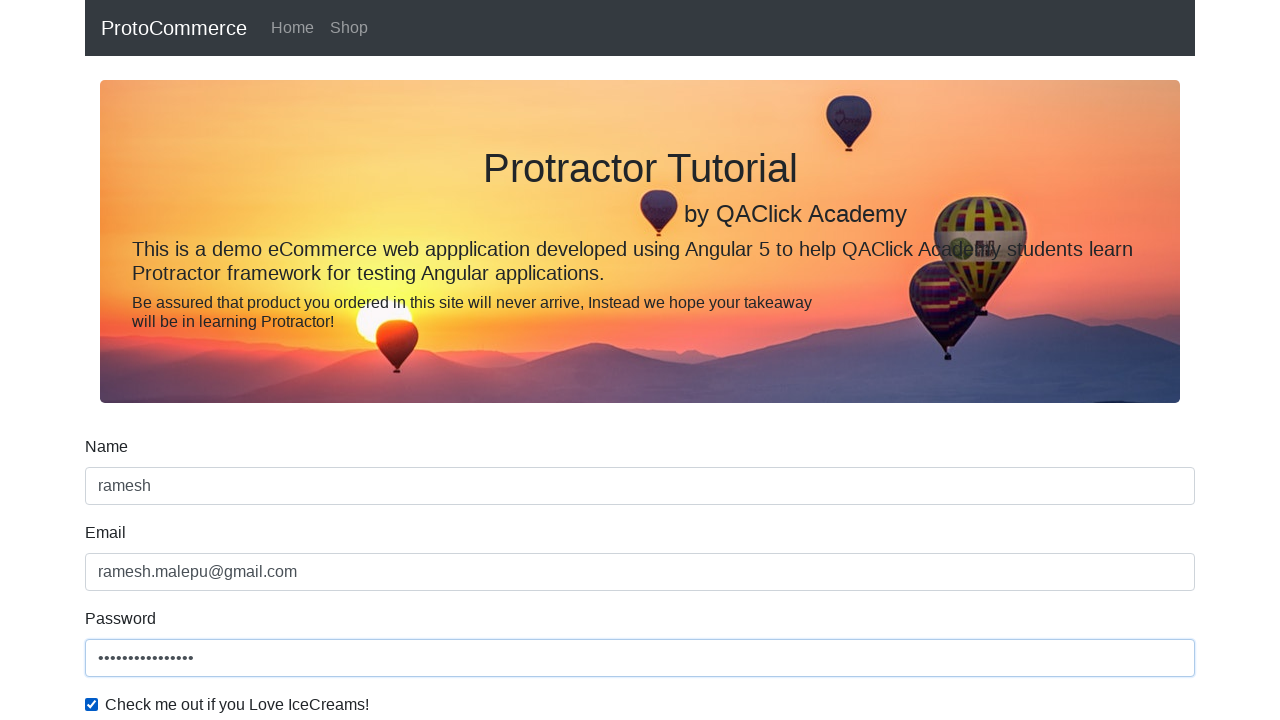

Selected 'Female' from gender dropdown on //select[@id='exampleFormControlSelect1']
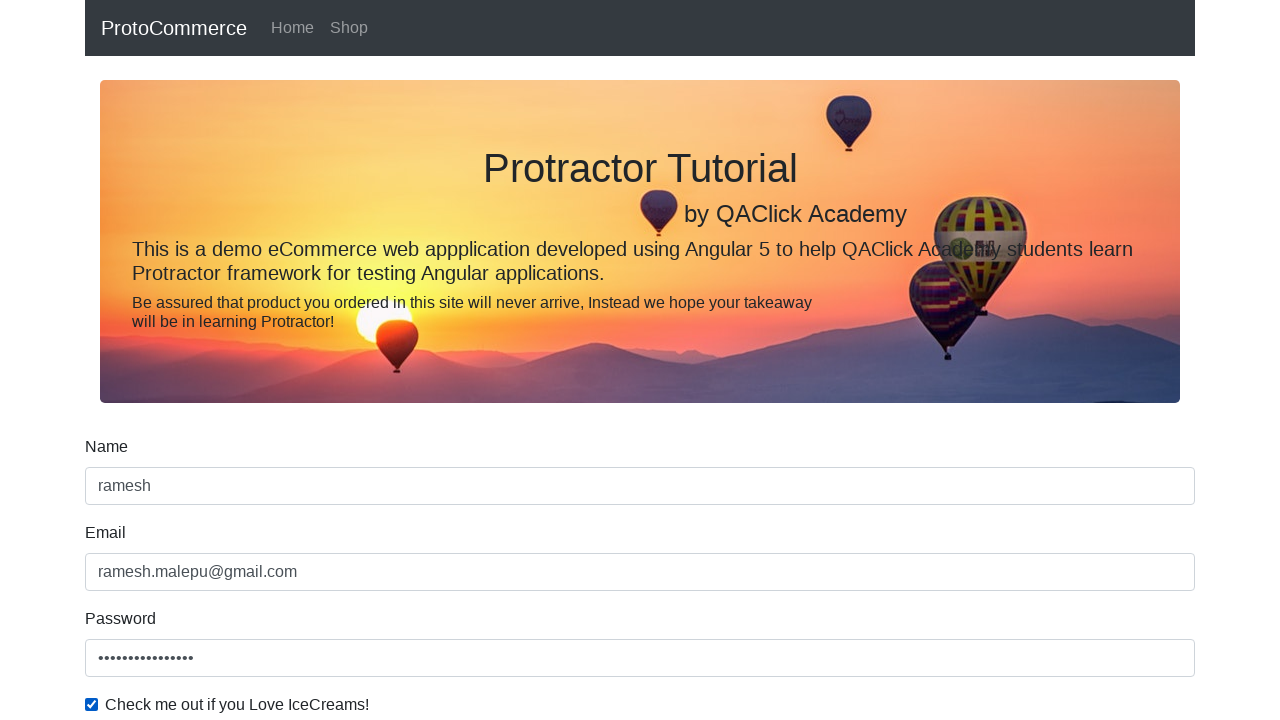

Clicked employment status radio button at (238, 360) on xpath=//input[@id='inlineRadio1']
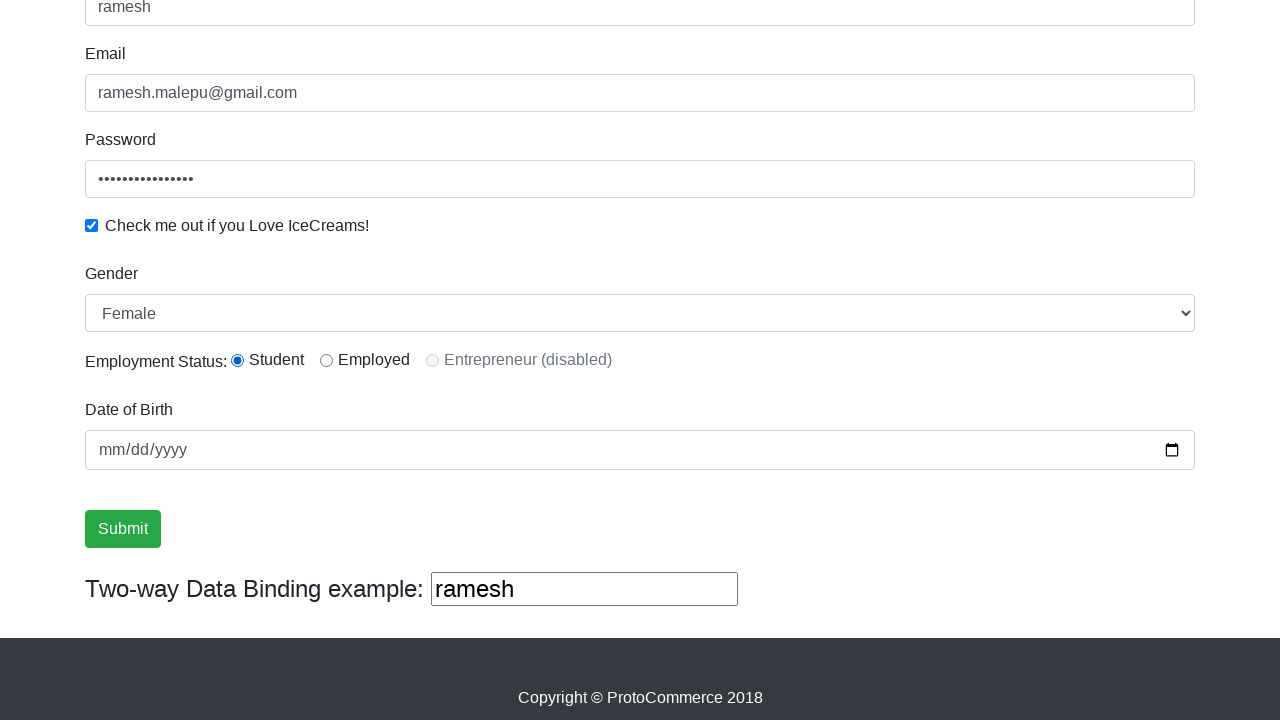

Set date of birth to 1987-08-06
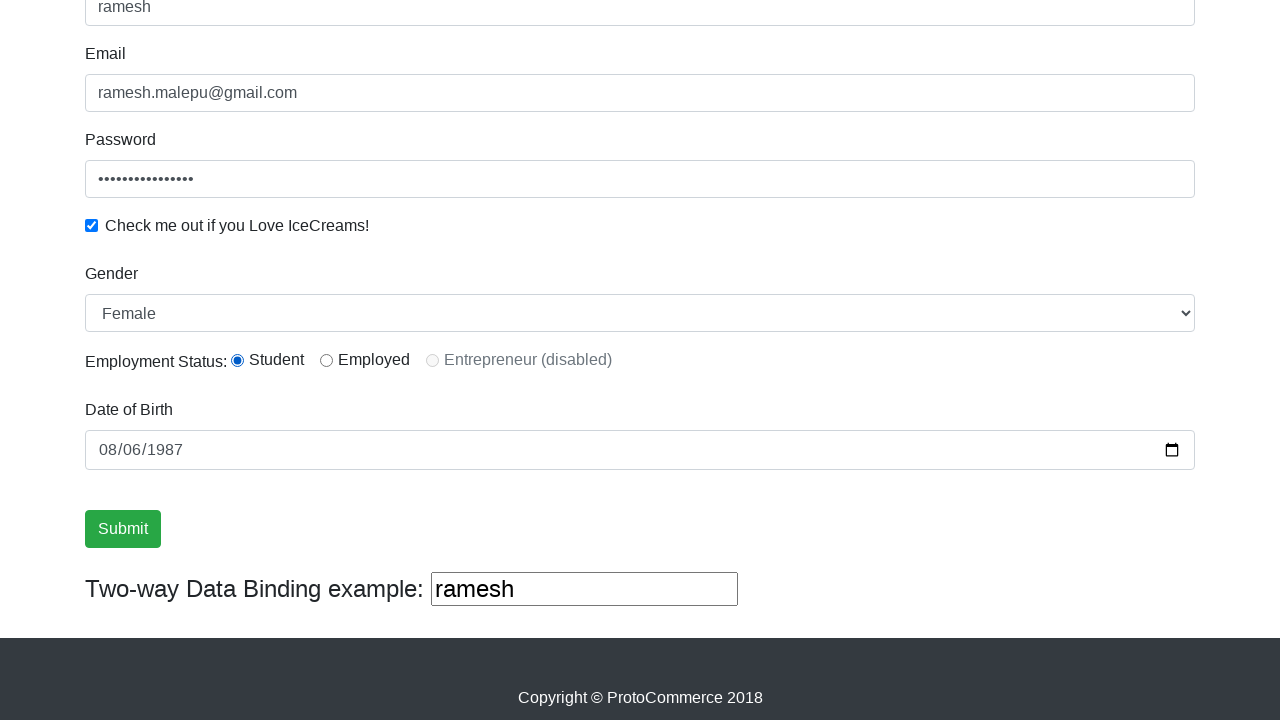

Clicked submit button to submit the form at (123, 529) on xpath=//input[@class='btn btn-success']
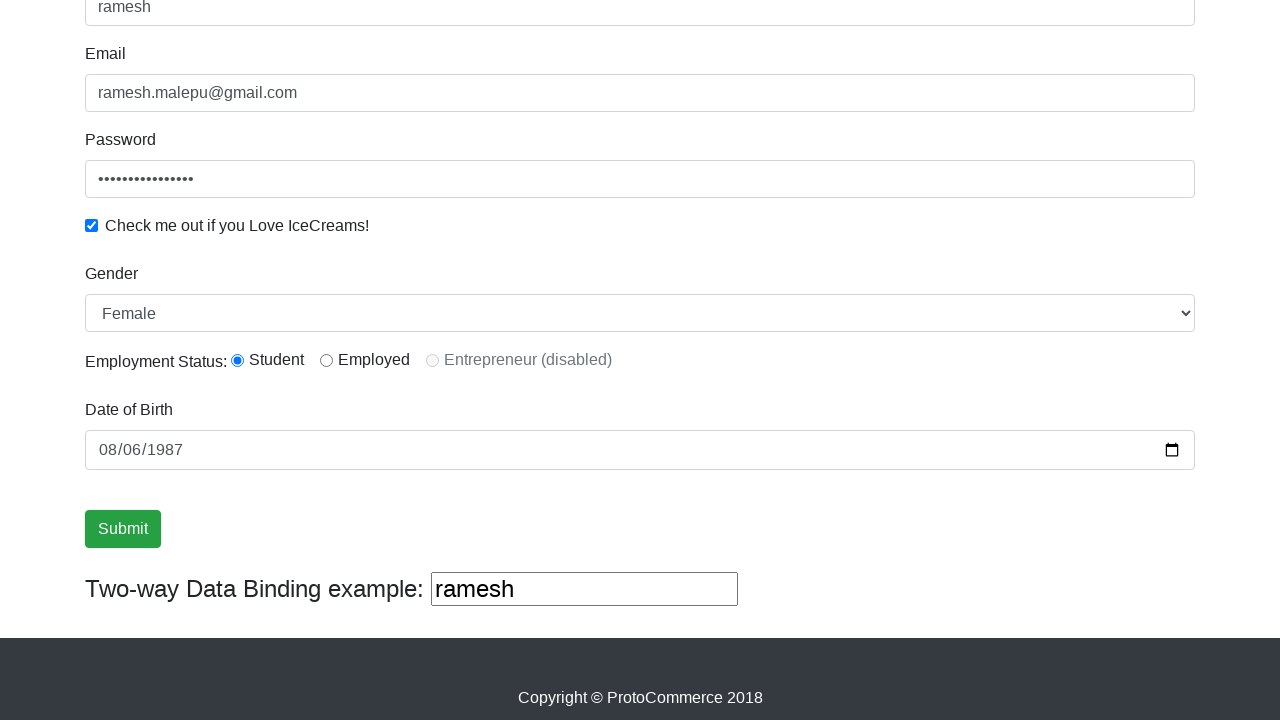

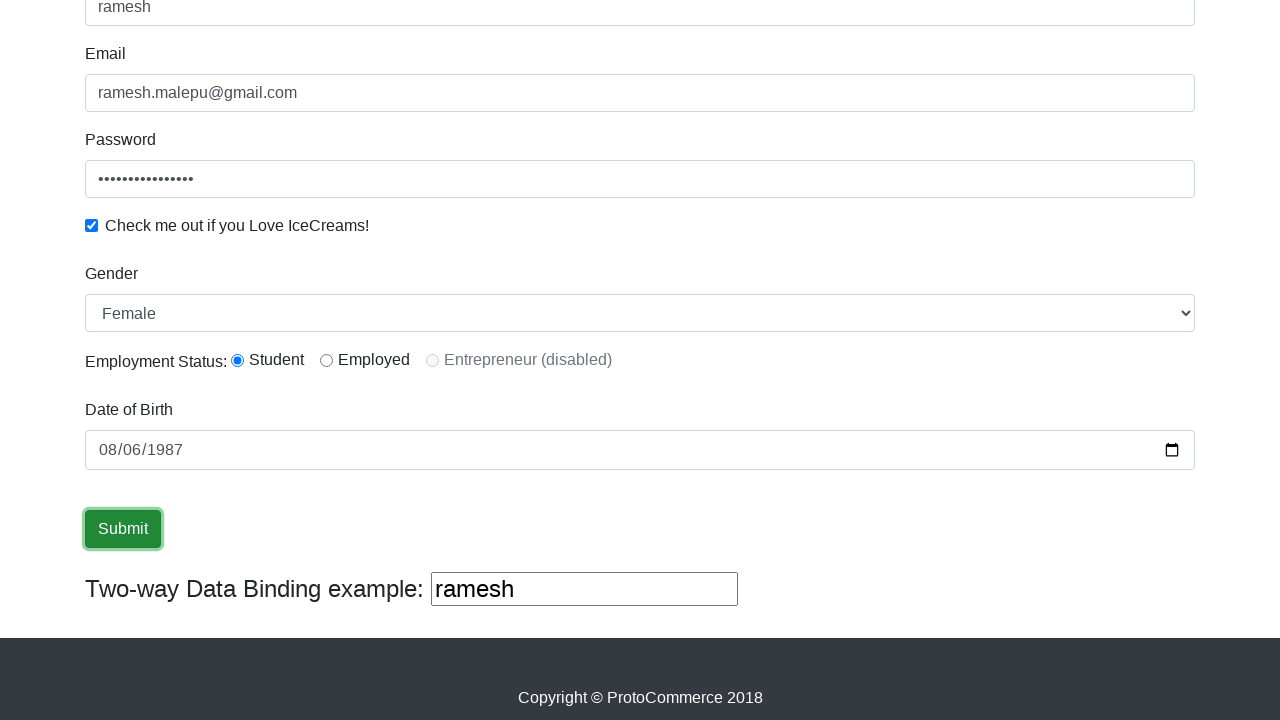